Navigates to a Brazilian time website and verifies the page loads successfully

Starting URL: http://www.horariodebrasilia.org/

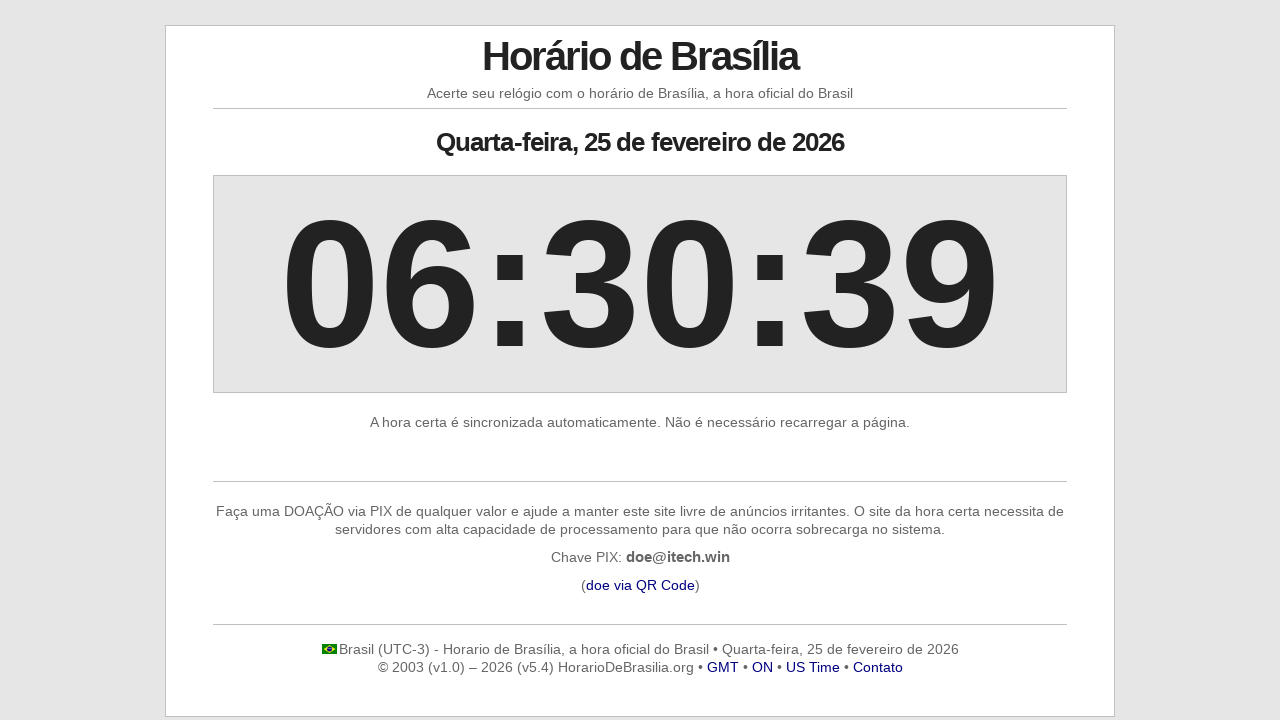

Waited for page to reach networkidle state
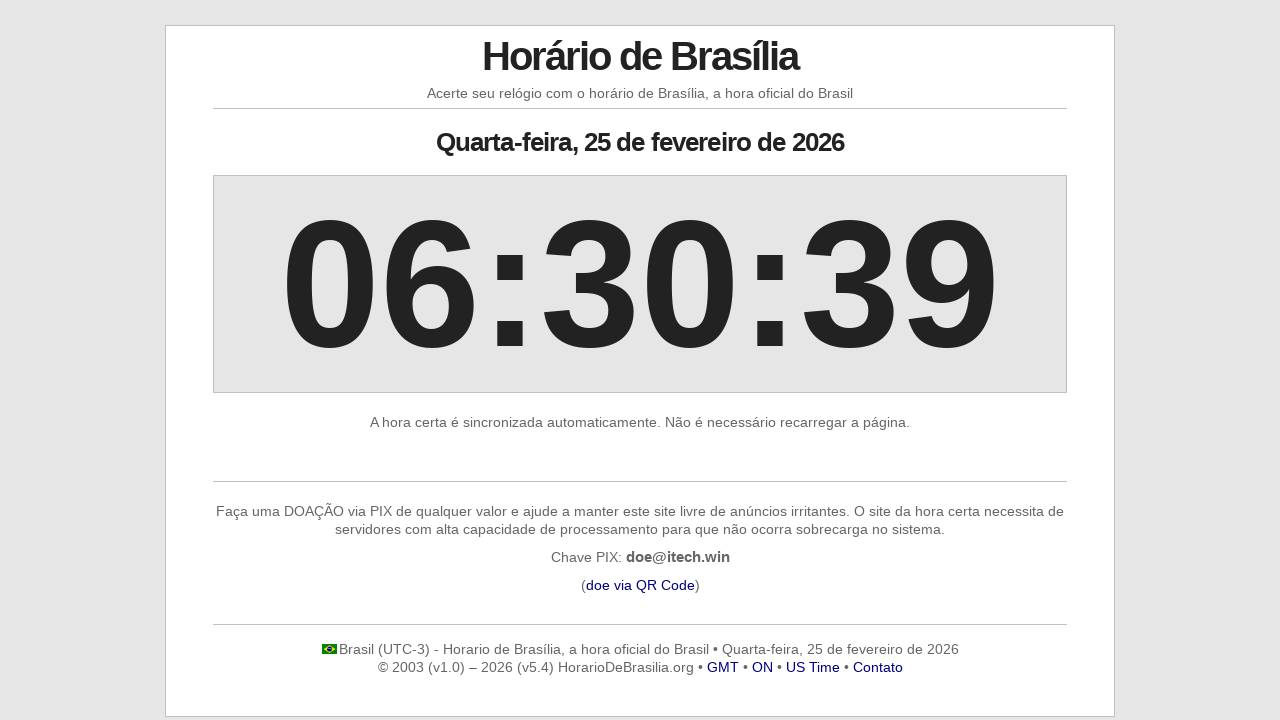

Verified Brazilian time website loaded successfully
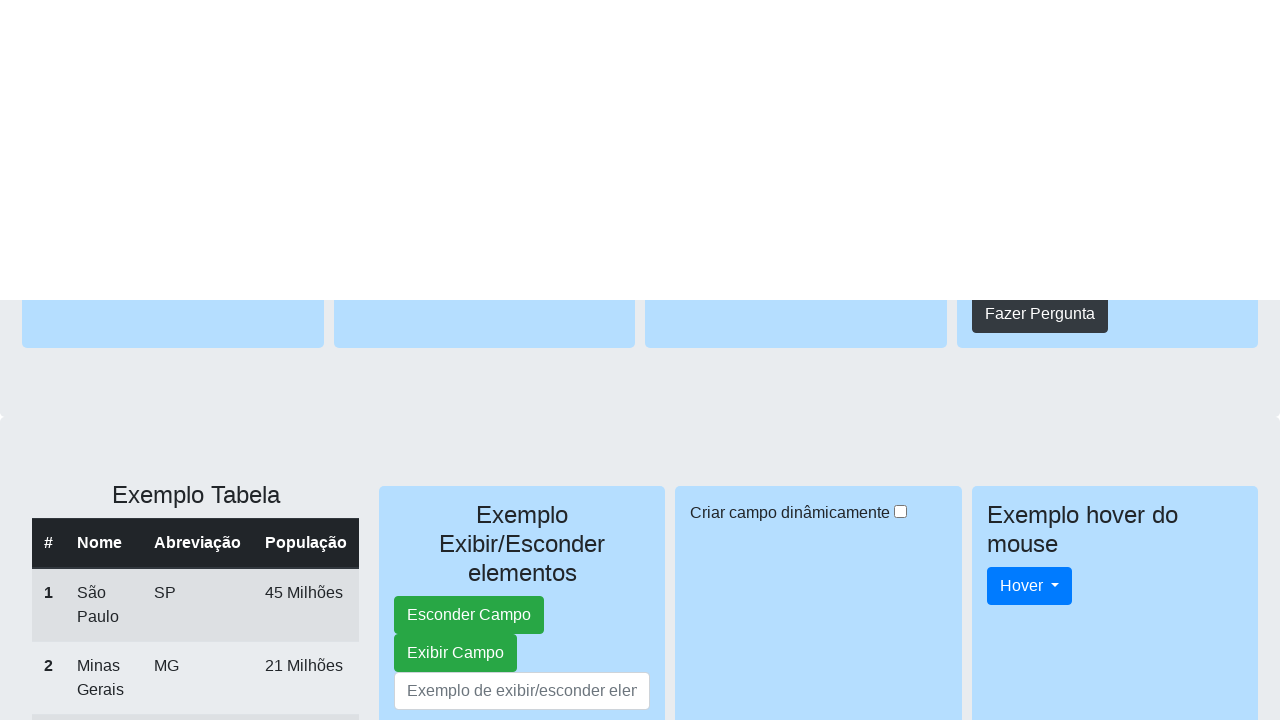

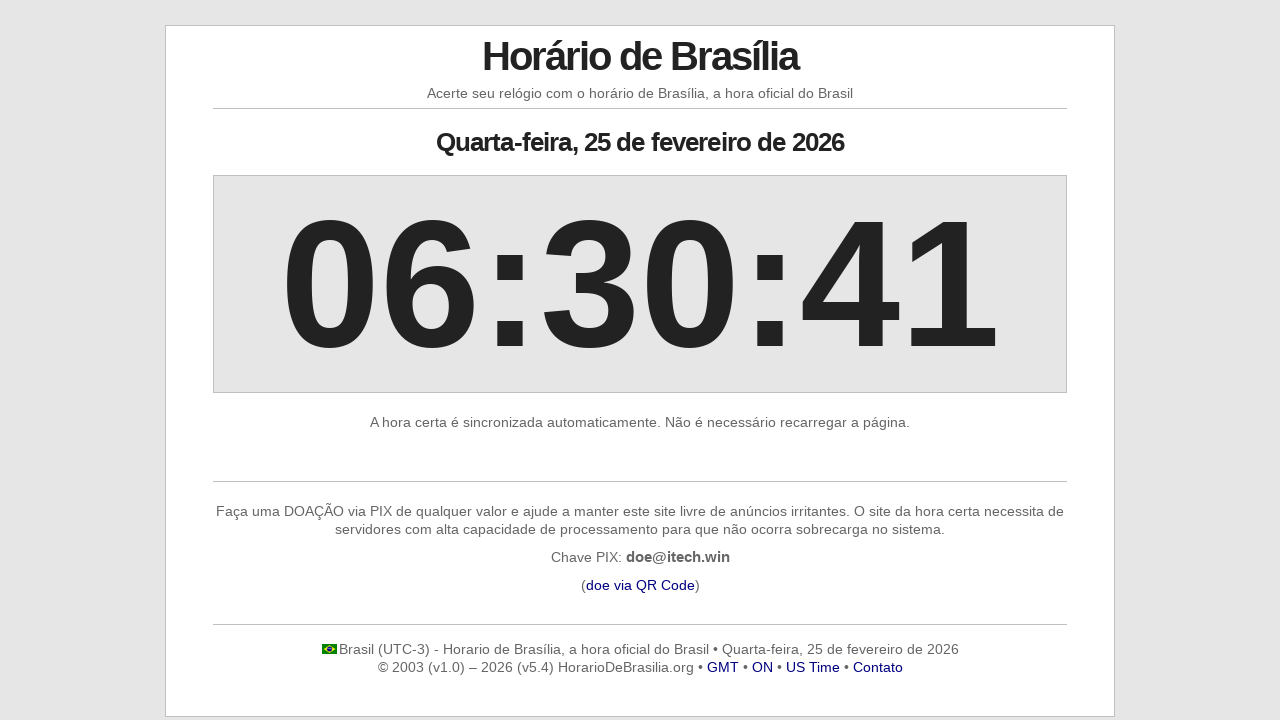